Tests registration form by filling in first name, last name, and email fields, then submitting and verifying success message

Starting URL: http://suninjuly.github.io/registration1.html

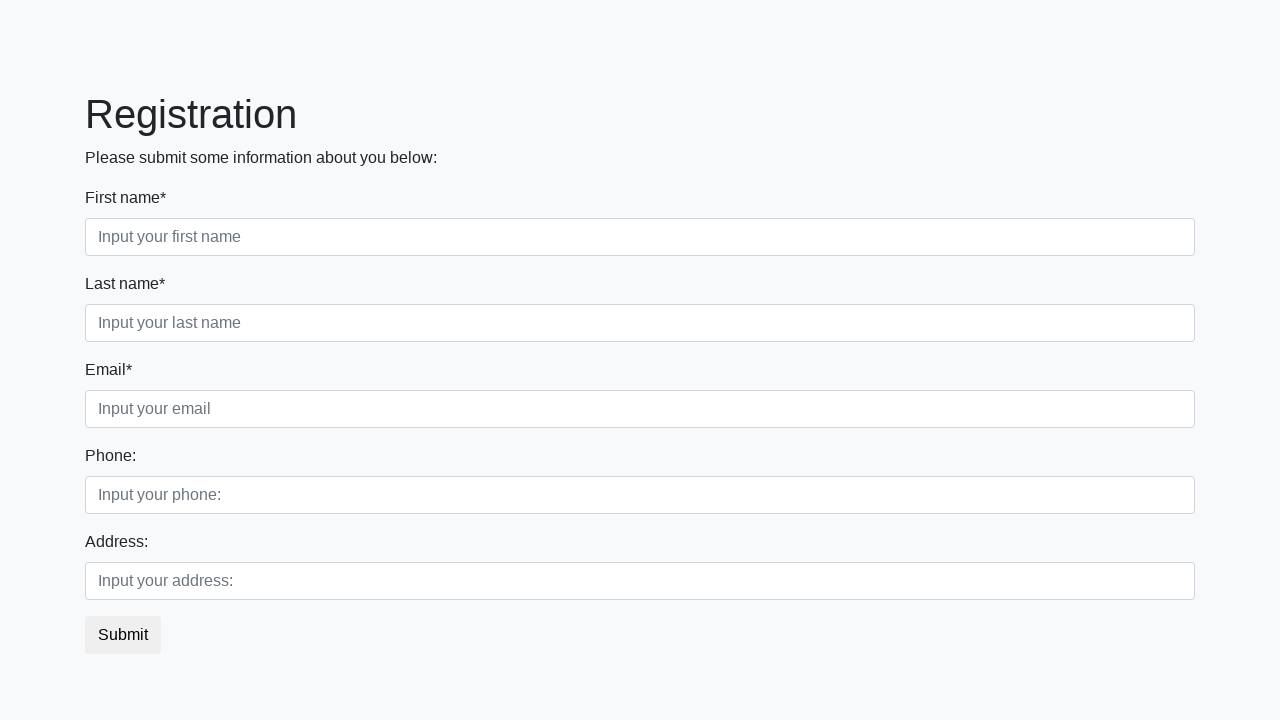

Filled first name field with 'Elena' on input.first:required
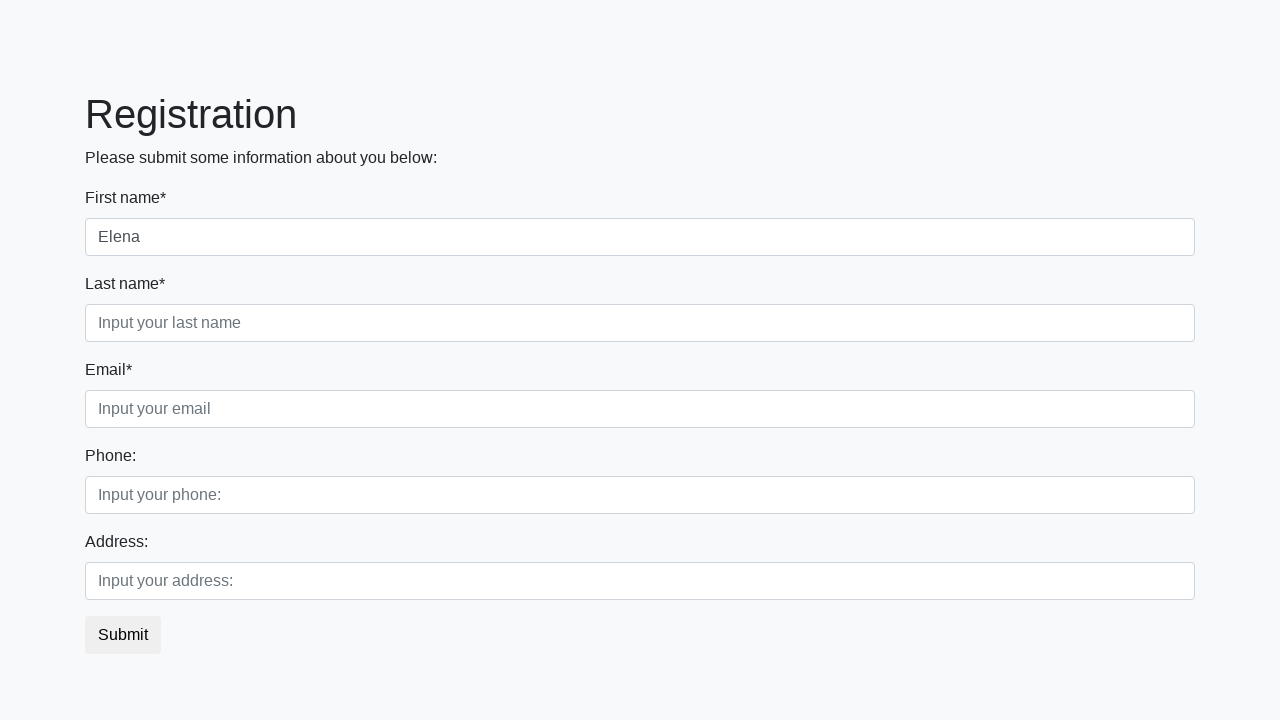

Filled last name field with 'Drigant' on input.second:required
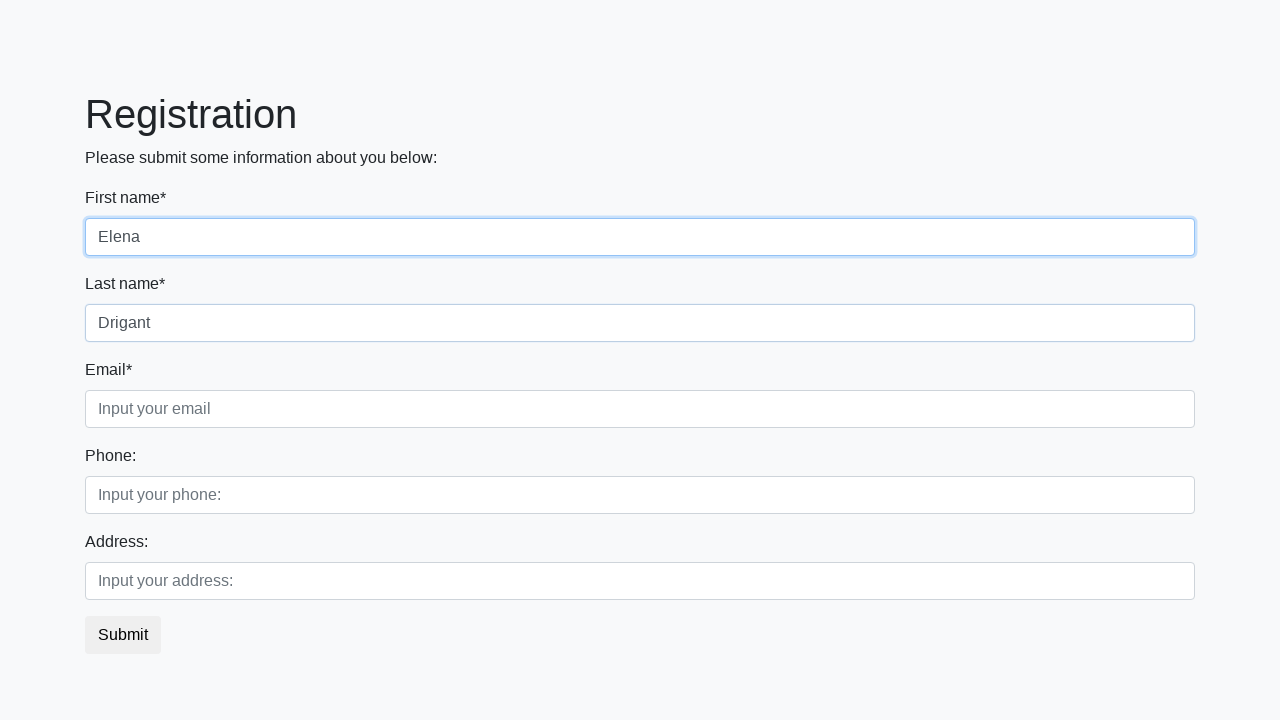

Filled email field with 'testest@gmail.com' on input.third:required
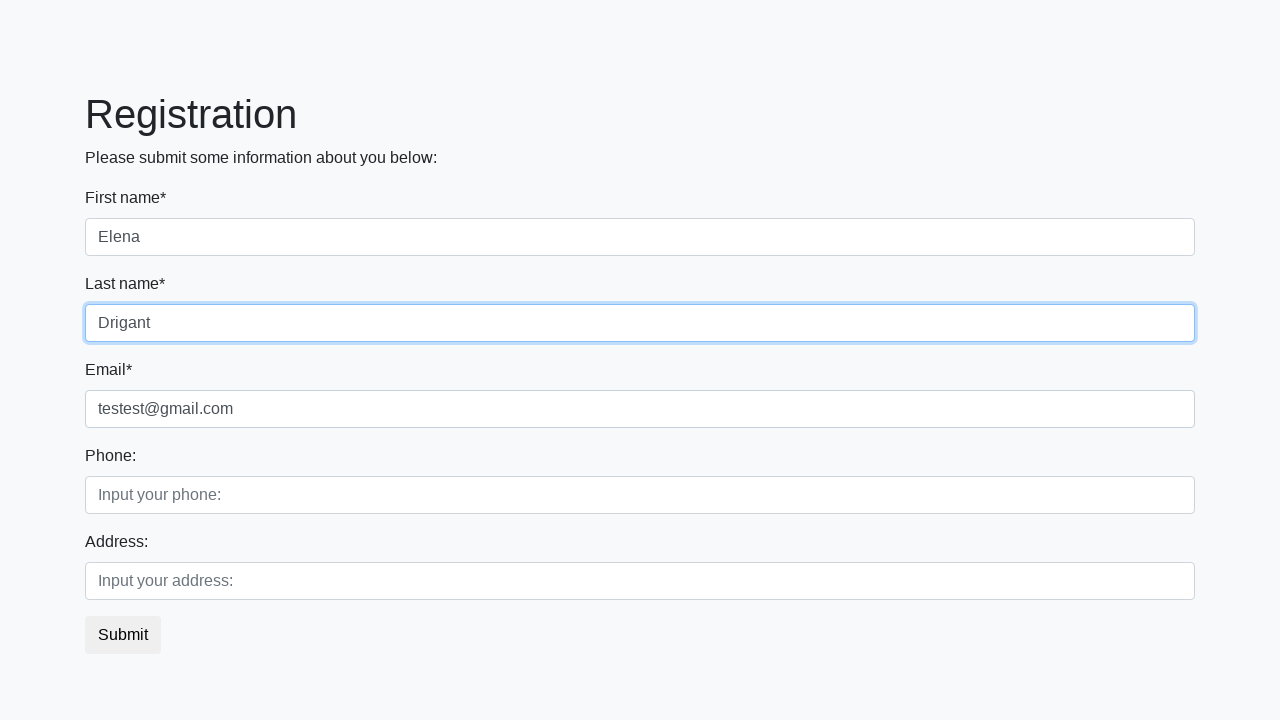

Clicked submit button to register at (123, 635) on button.btn
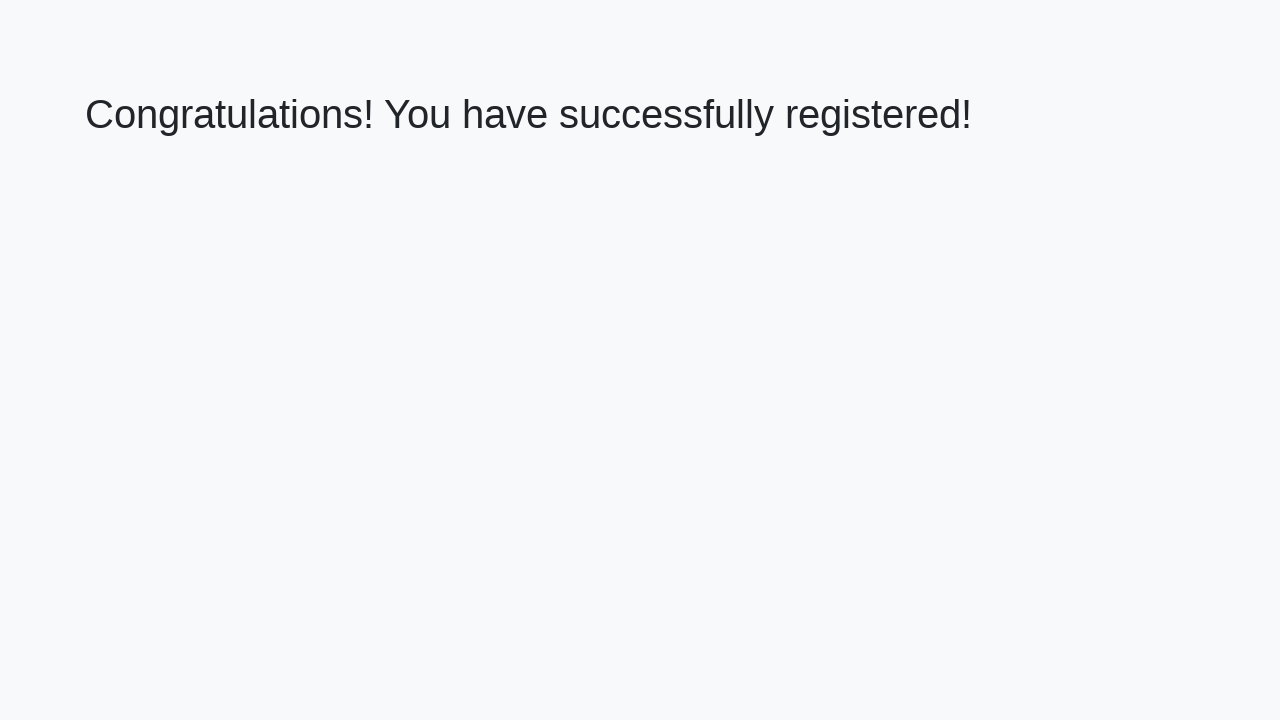

Success page loaded with h1 element
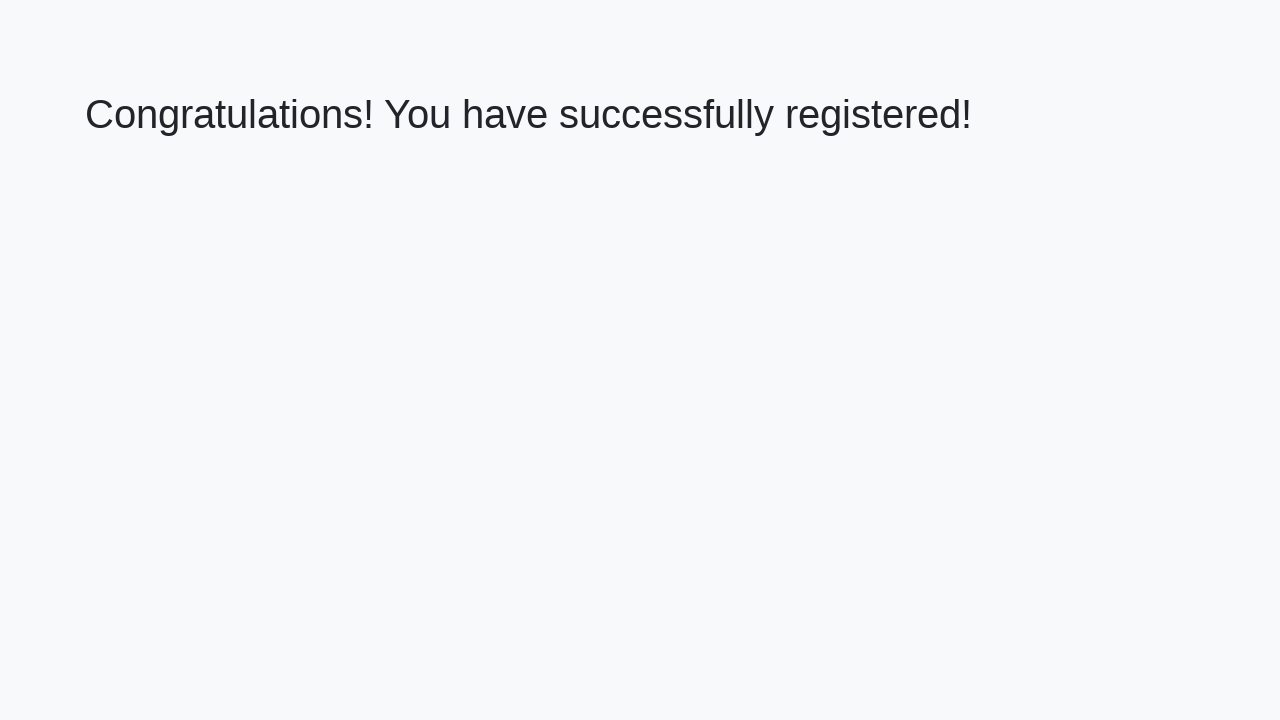

Verified success message: 'Congratulations! You have successfully registered!'
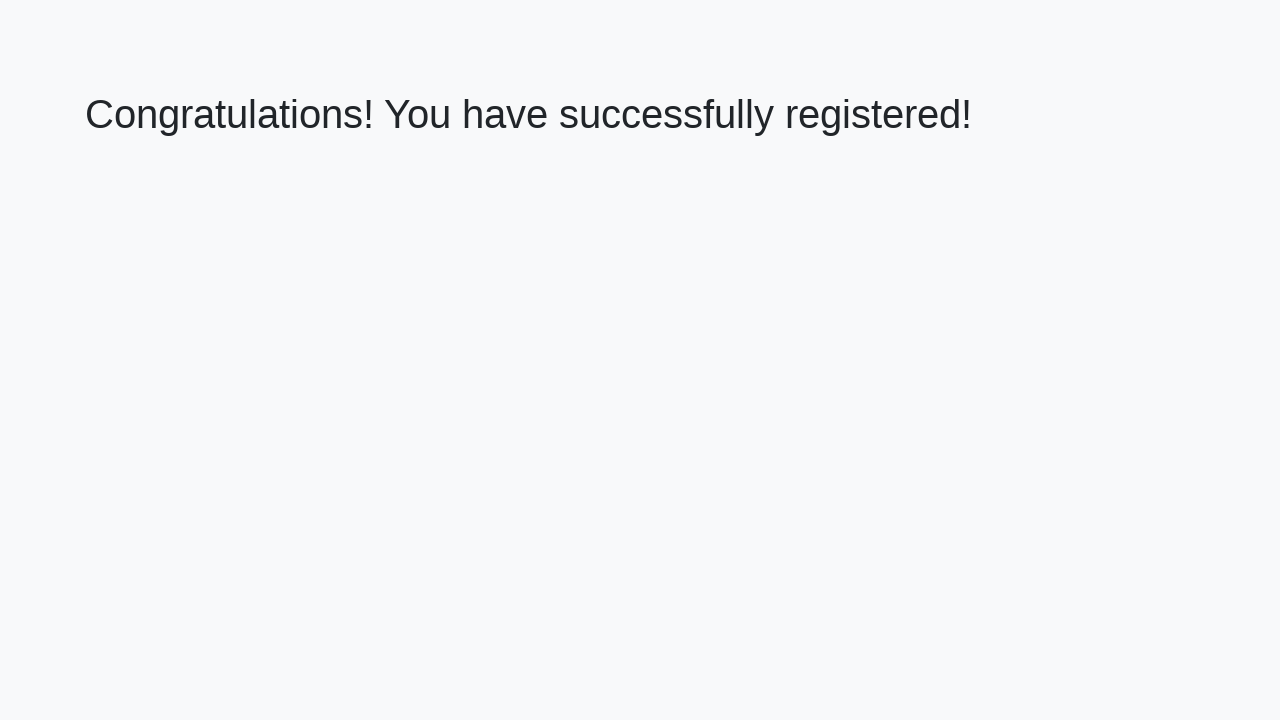

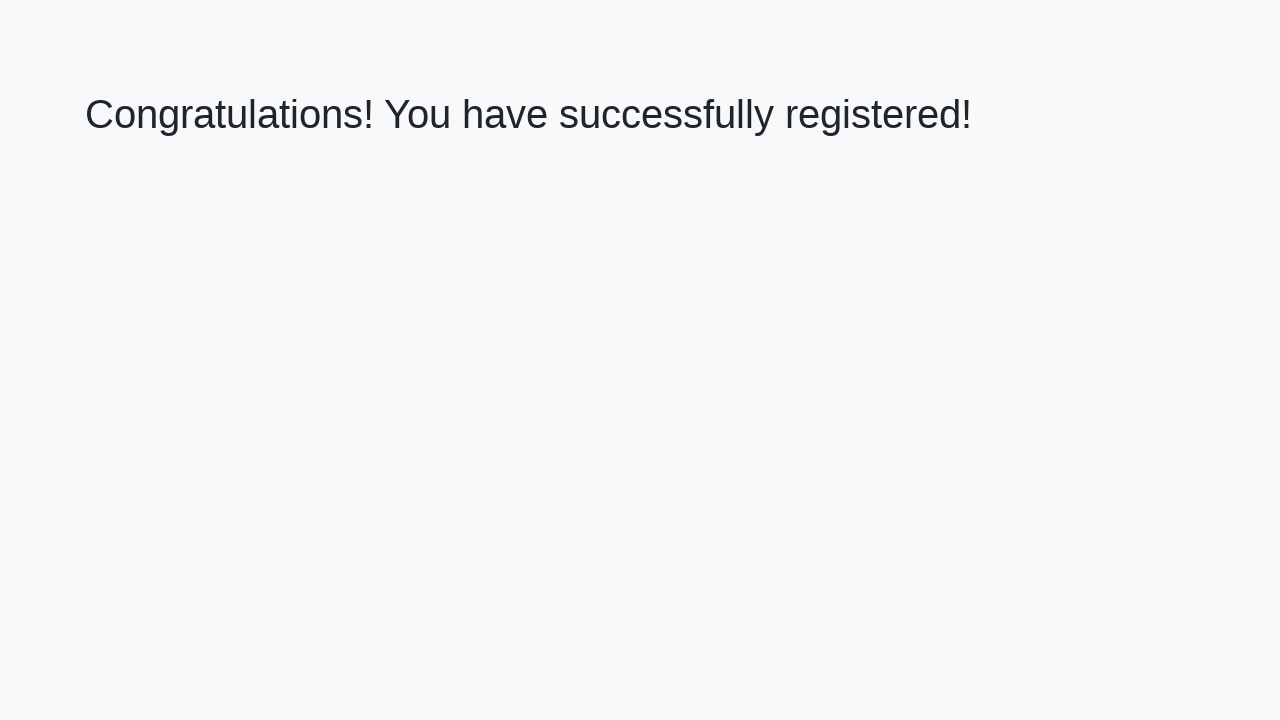